Navigates to a practice page, scrolls to a Facebook icon element and clicks on it

Starting URL: https://www.letskodeit.com/practice

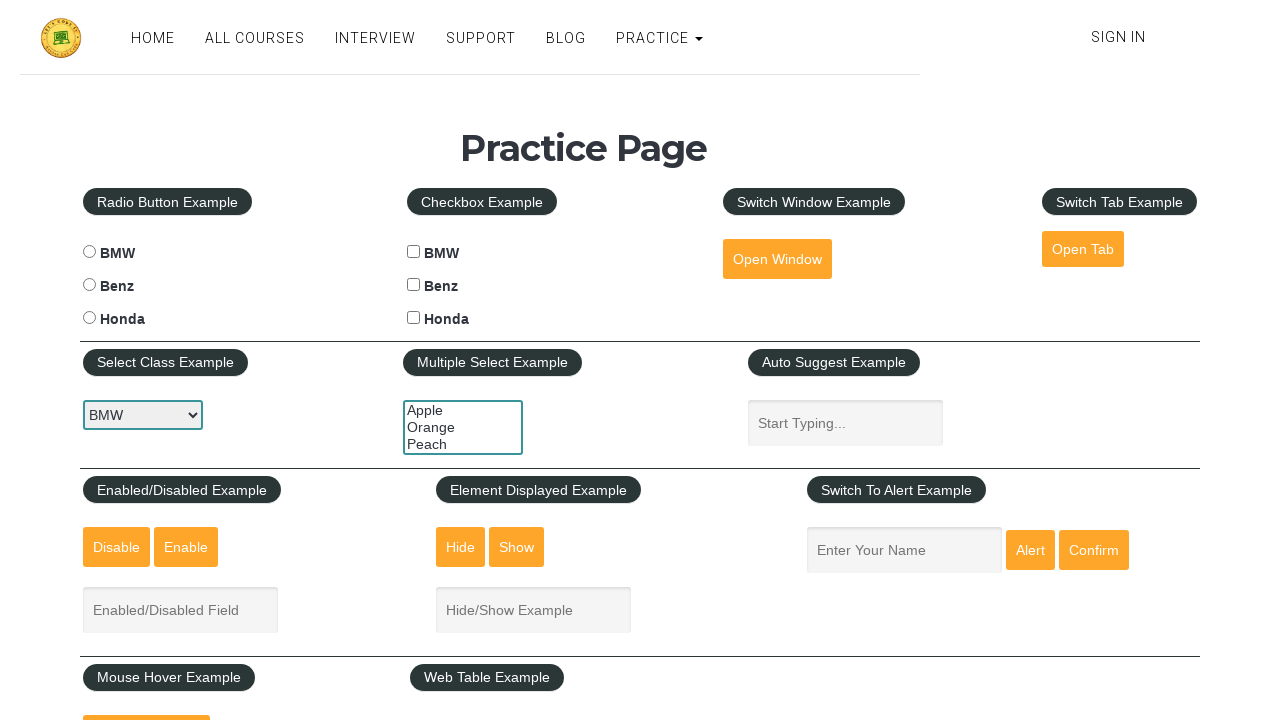

Located Facebook icon element
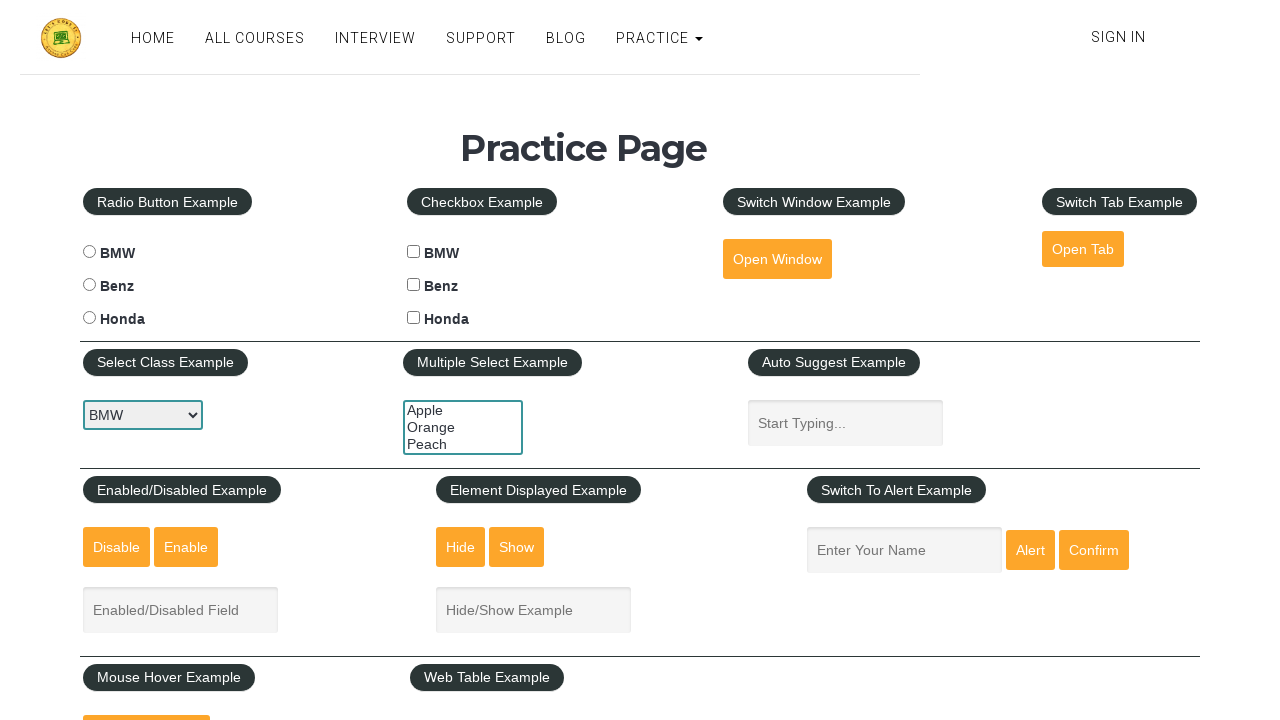

Scrolled Facebook icon into view
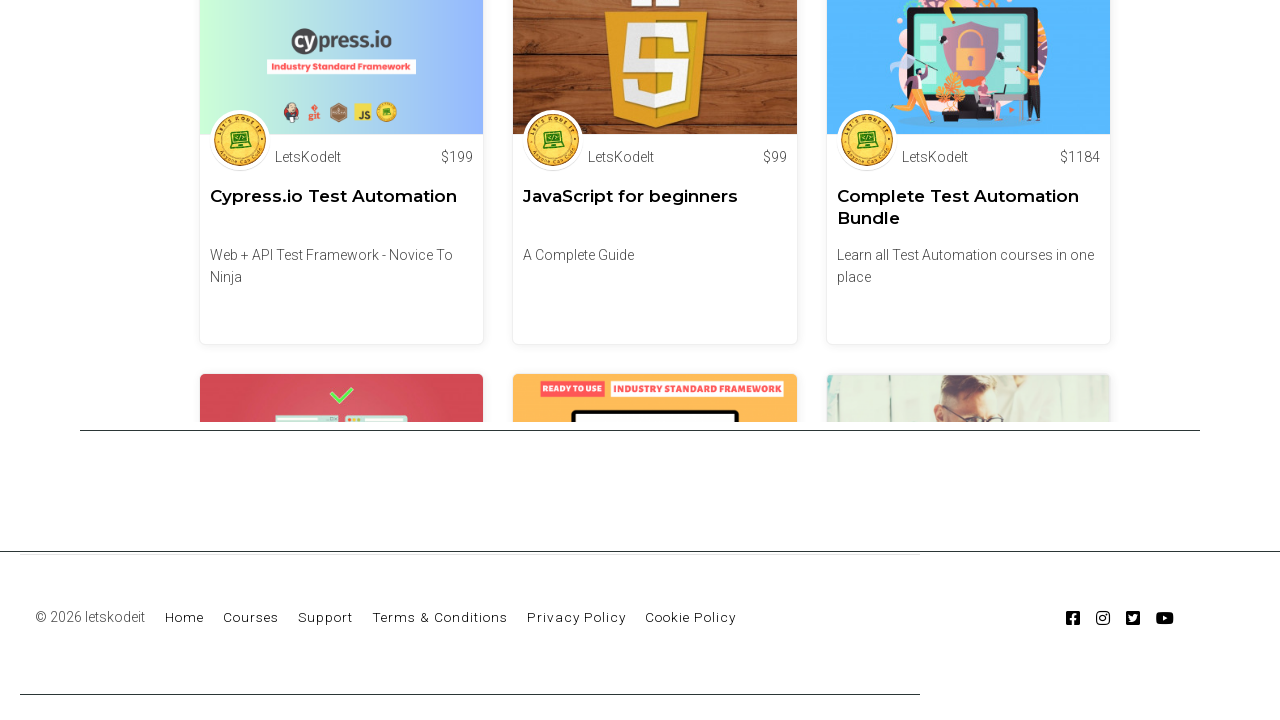

Clicked Facebook icon at (1074, 618) on .fab.fa-facebook-square.dynamic-link-icon >> nth=0
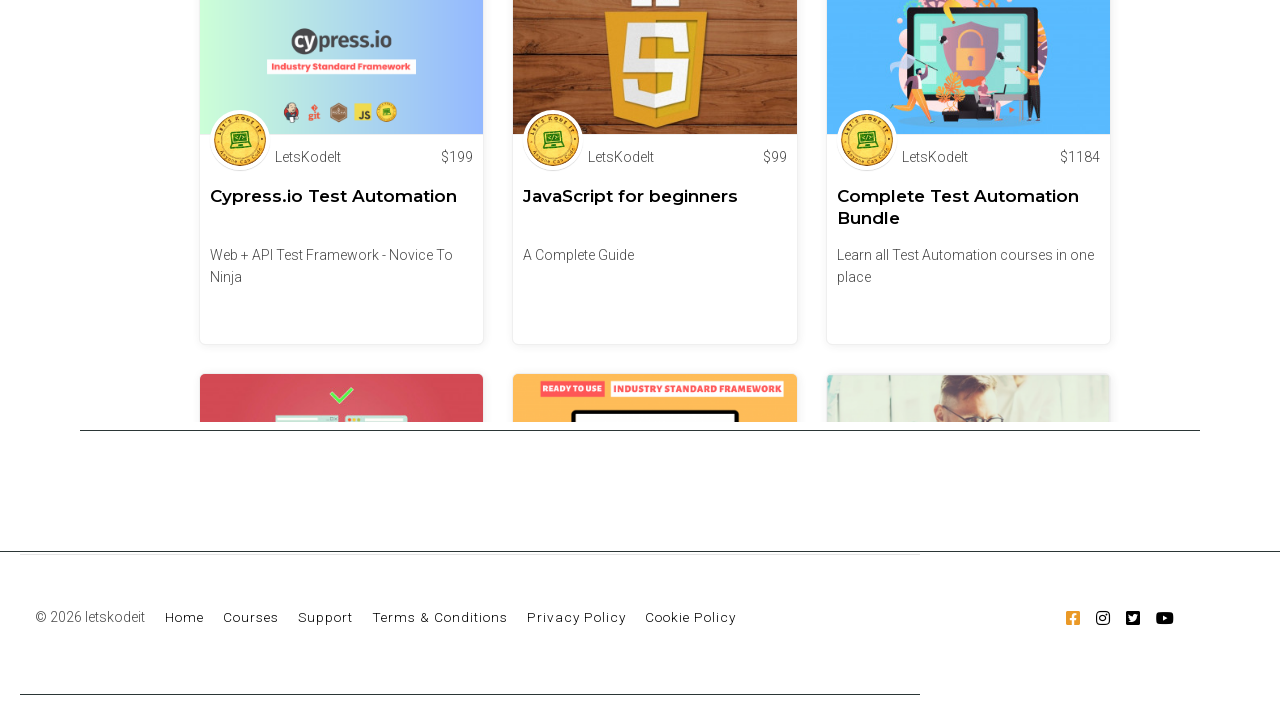

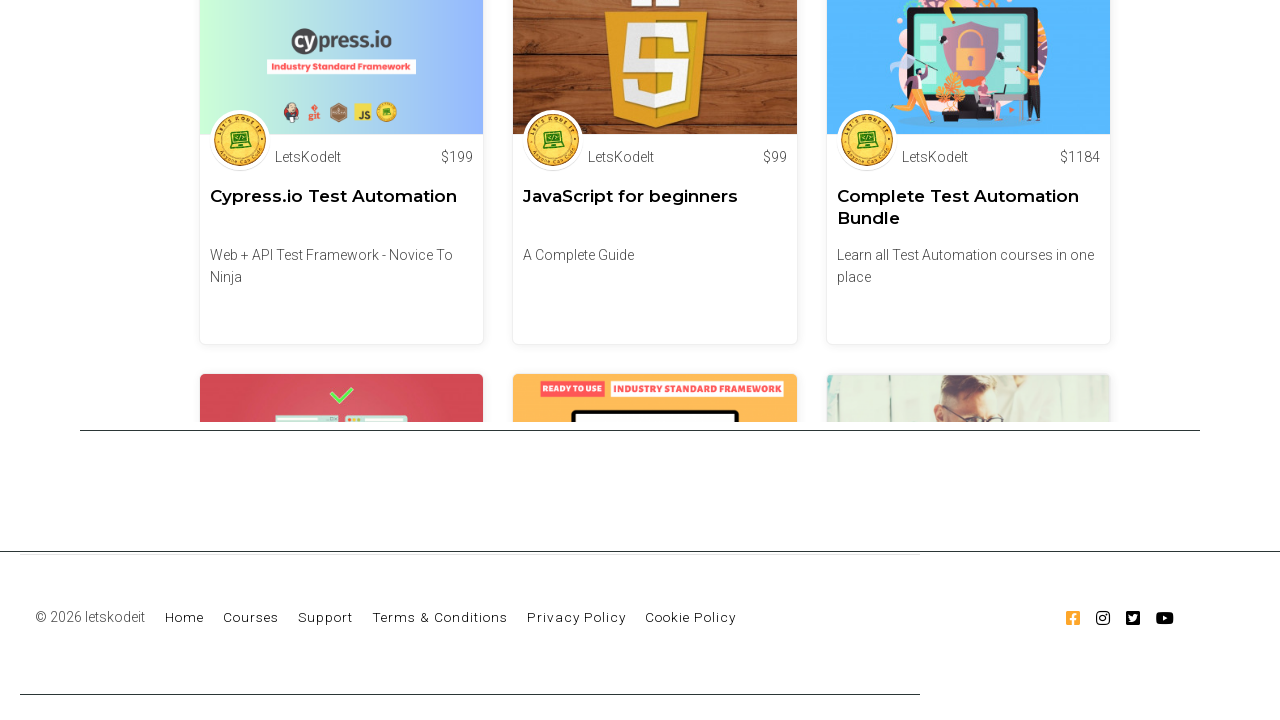